Clicks on Demo menu item, toggles the Show original setting, then clicks Reset all button and verifies the setting is restored to unchecked

Starting URL: https://demo.playwright.dev/svgomg

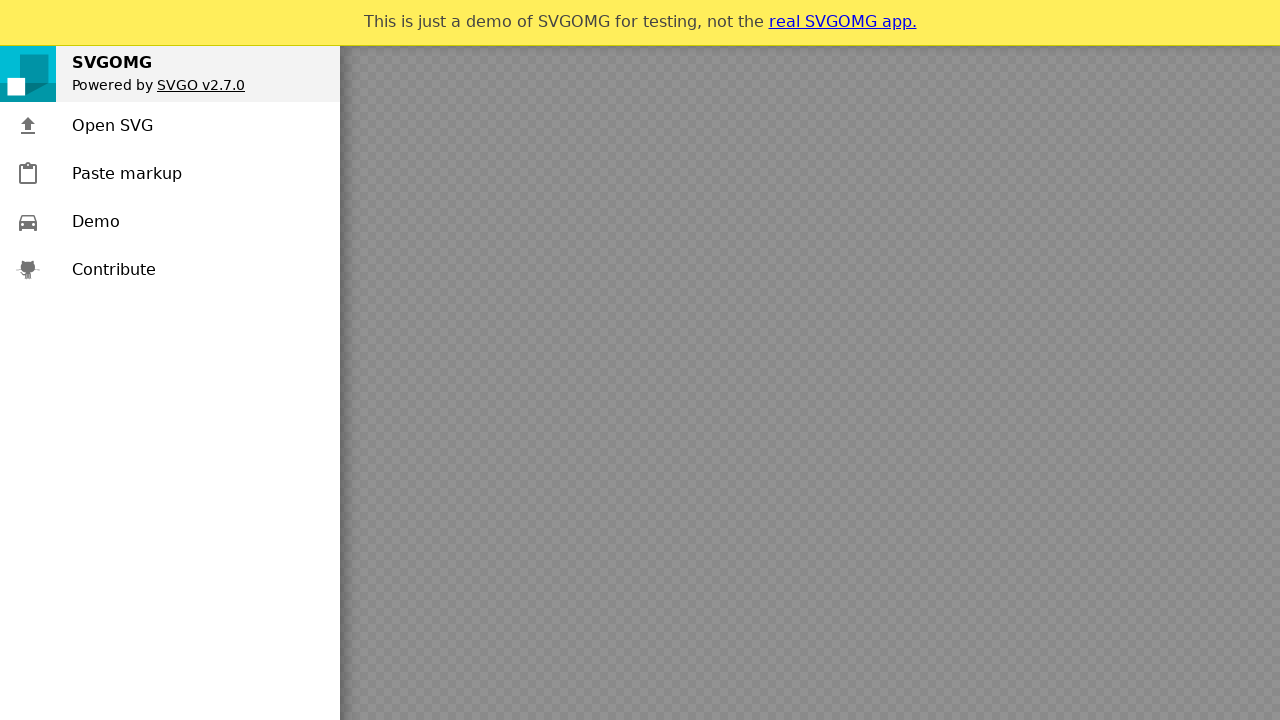

Clicked on Demo menu item at (96, 222) on .menu-item >> text=Demo
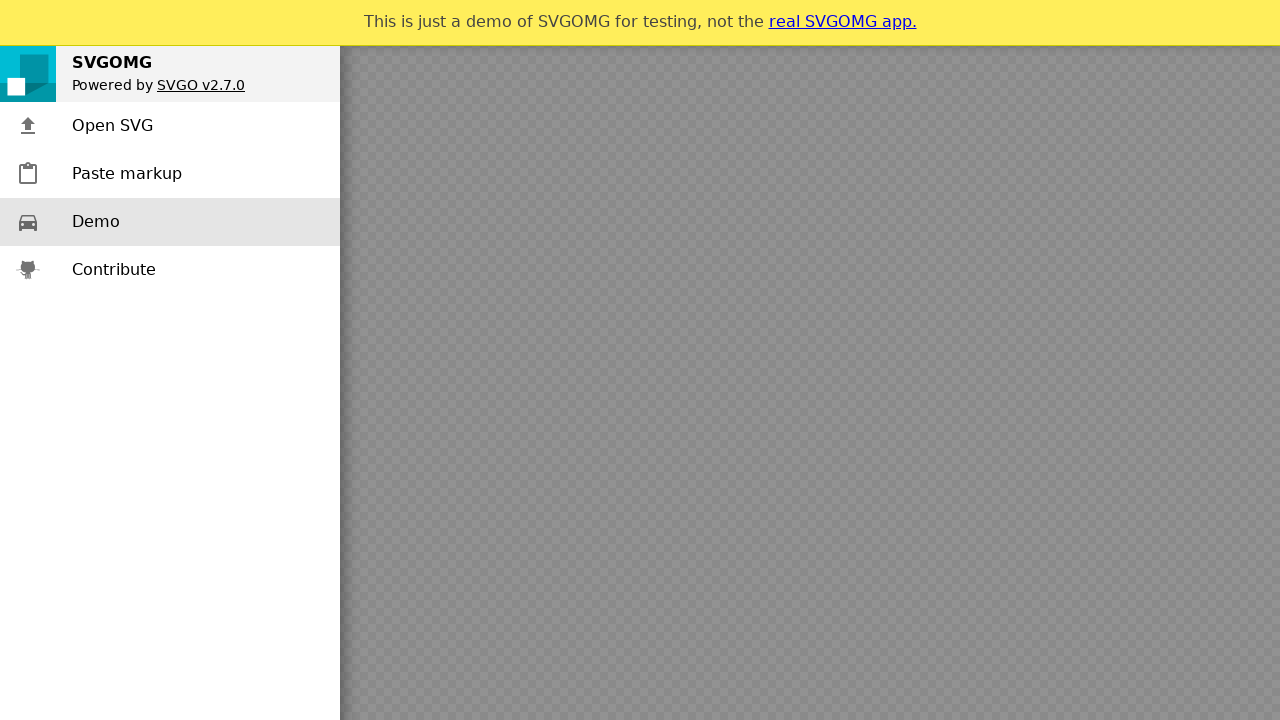

Clicked Show original setting to enable it at (1080, 106) on .setting-item-toggle >> text=Show original
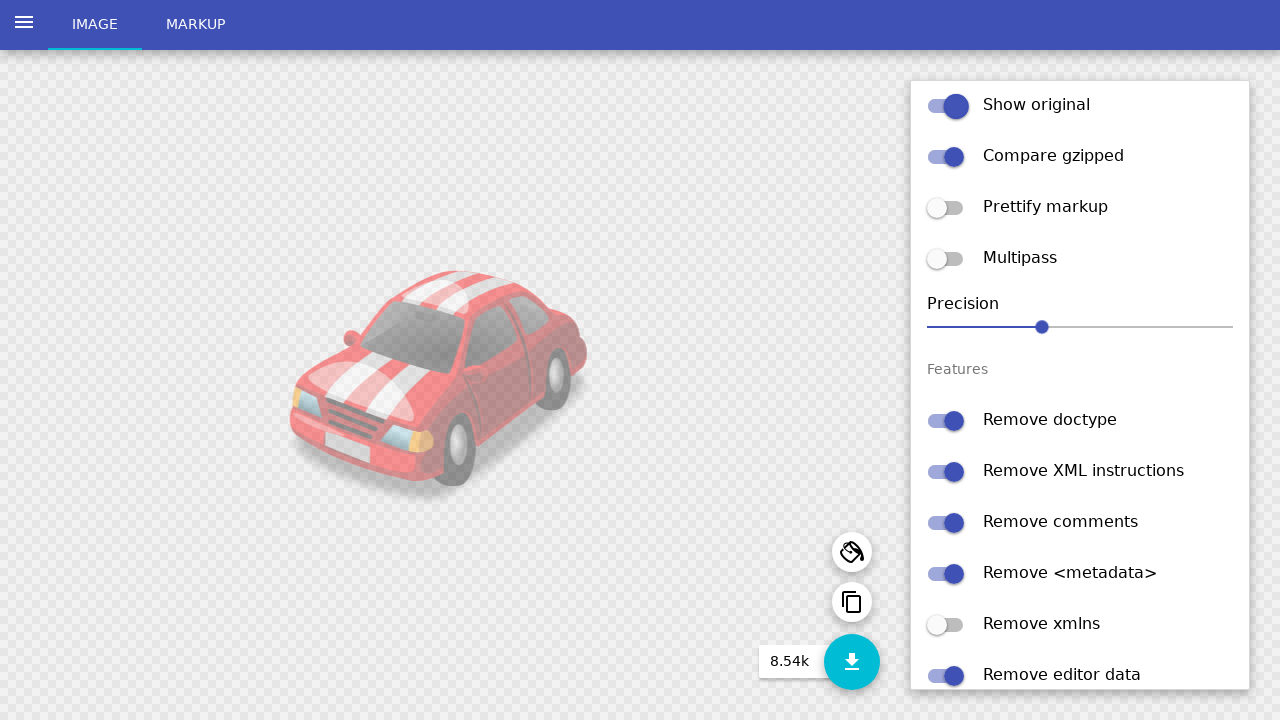

Verified Show original setting is checked
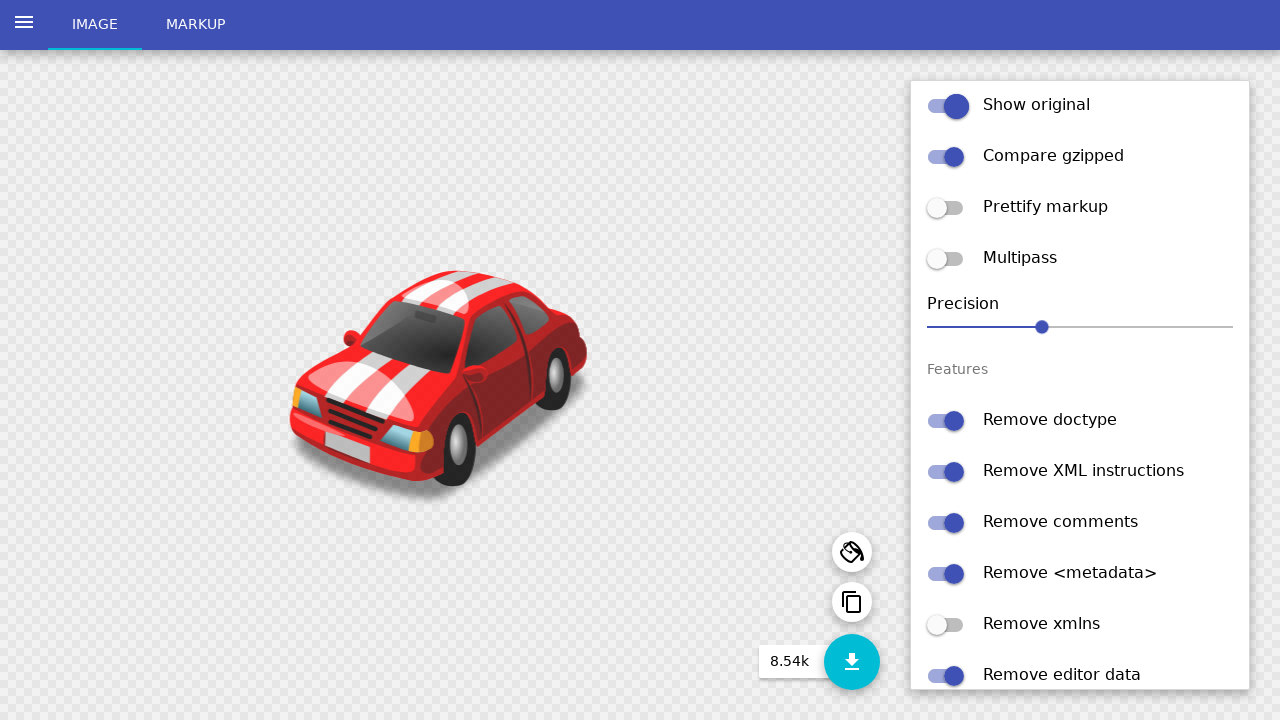

Clicked Reset all button at (1181, 654) on button >> text=Reset all
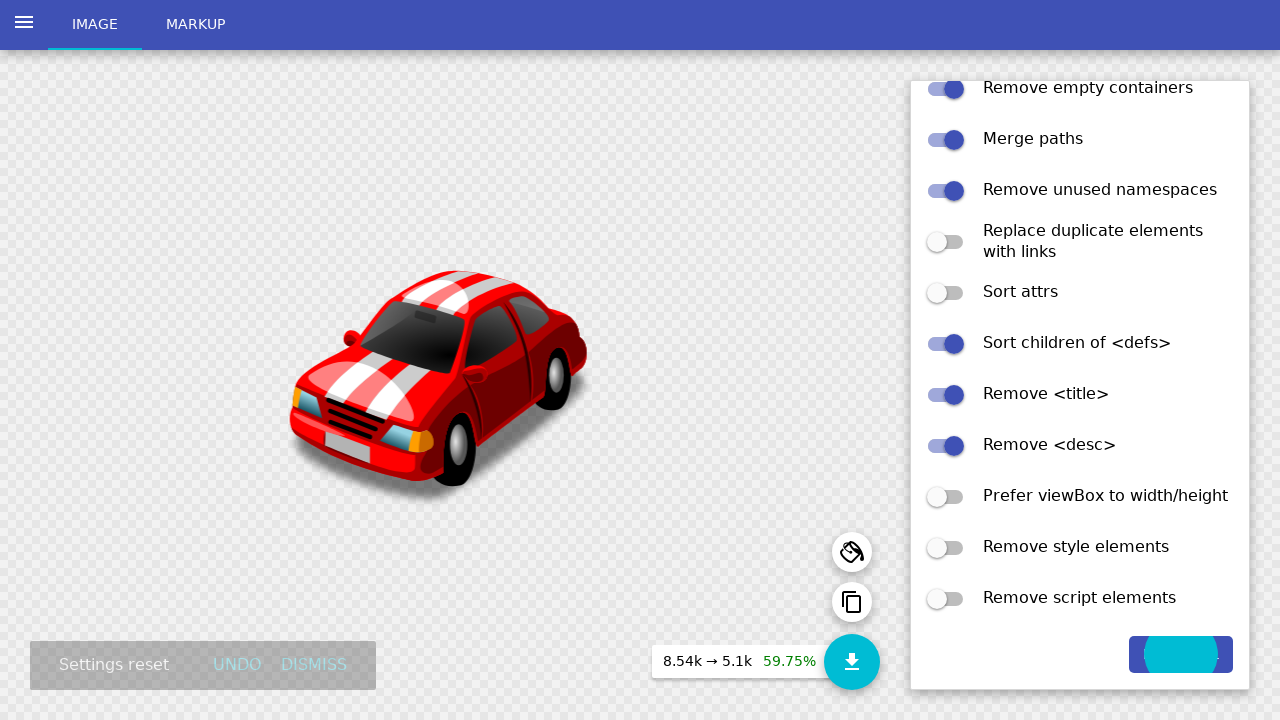

Verified Show original setting is unchecked after reset
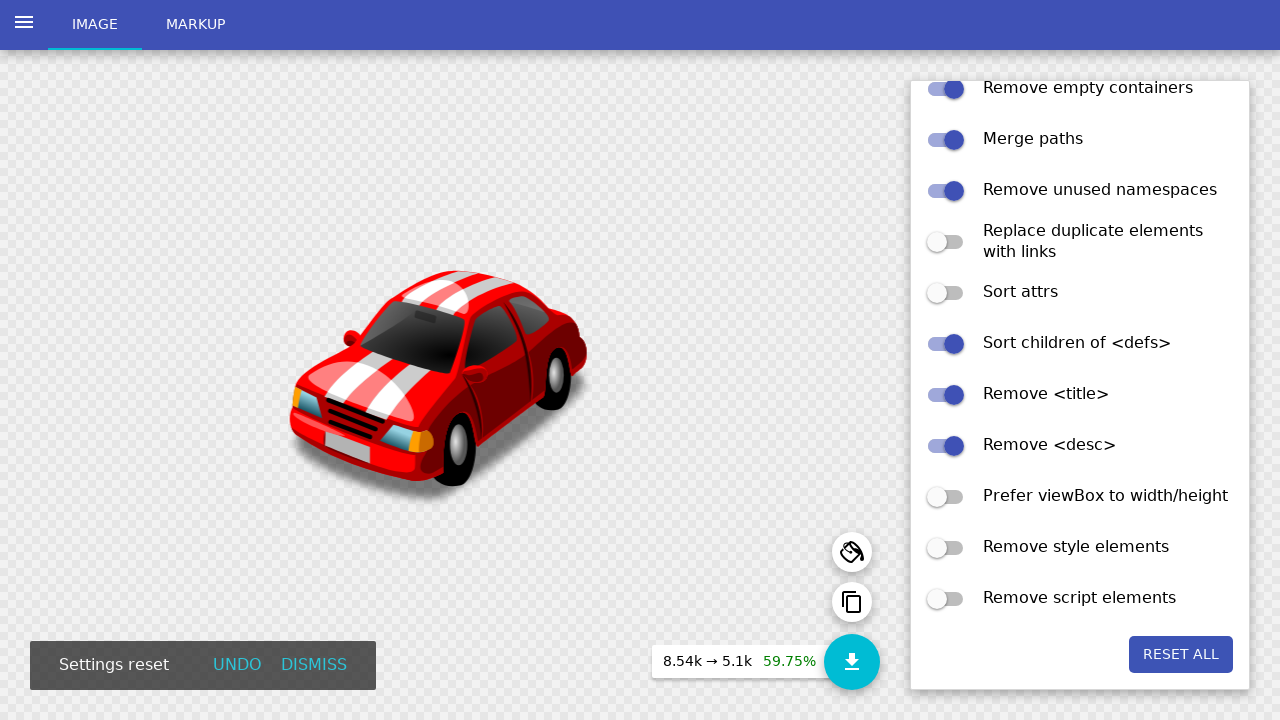

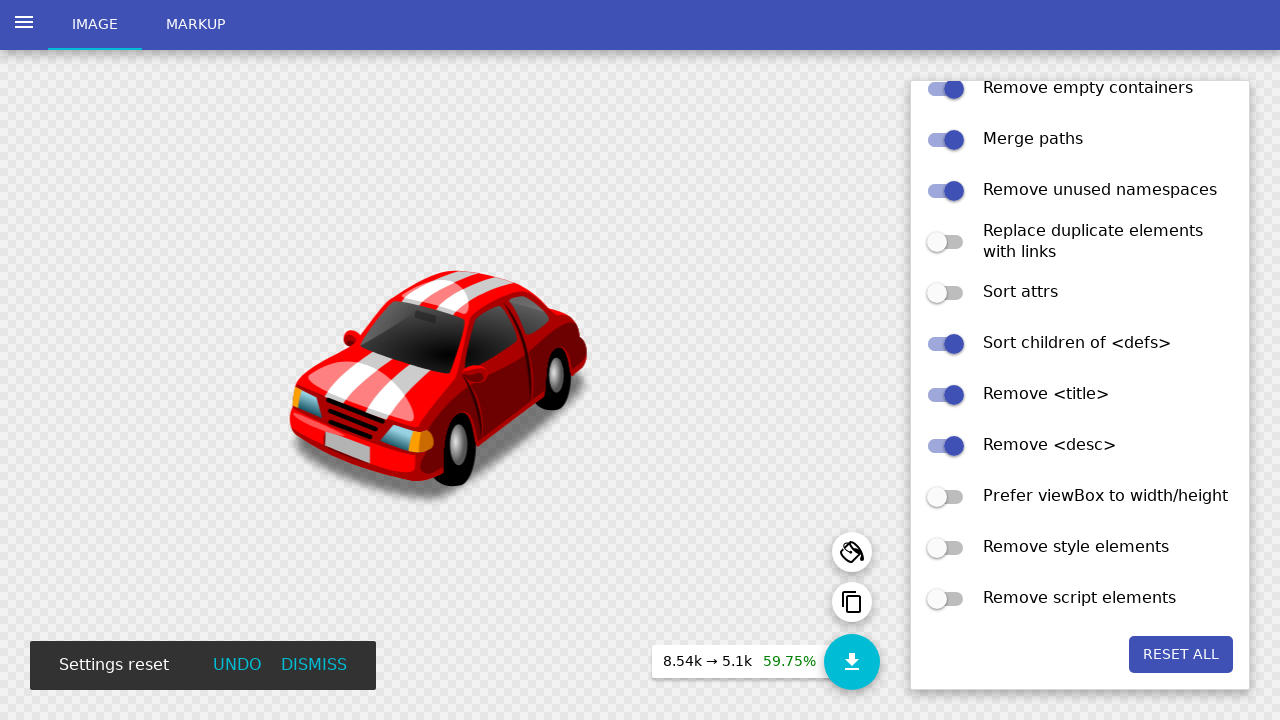